Tests CNPJ generator without mask by selecting the "no punctuation" option, clicking generate, and verifying the CNPJ is generated as 14 digits without formatting

Starting URL: https://www.4devs.com.br/gerador_de_cnpj

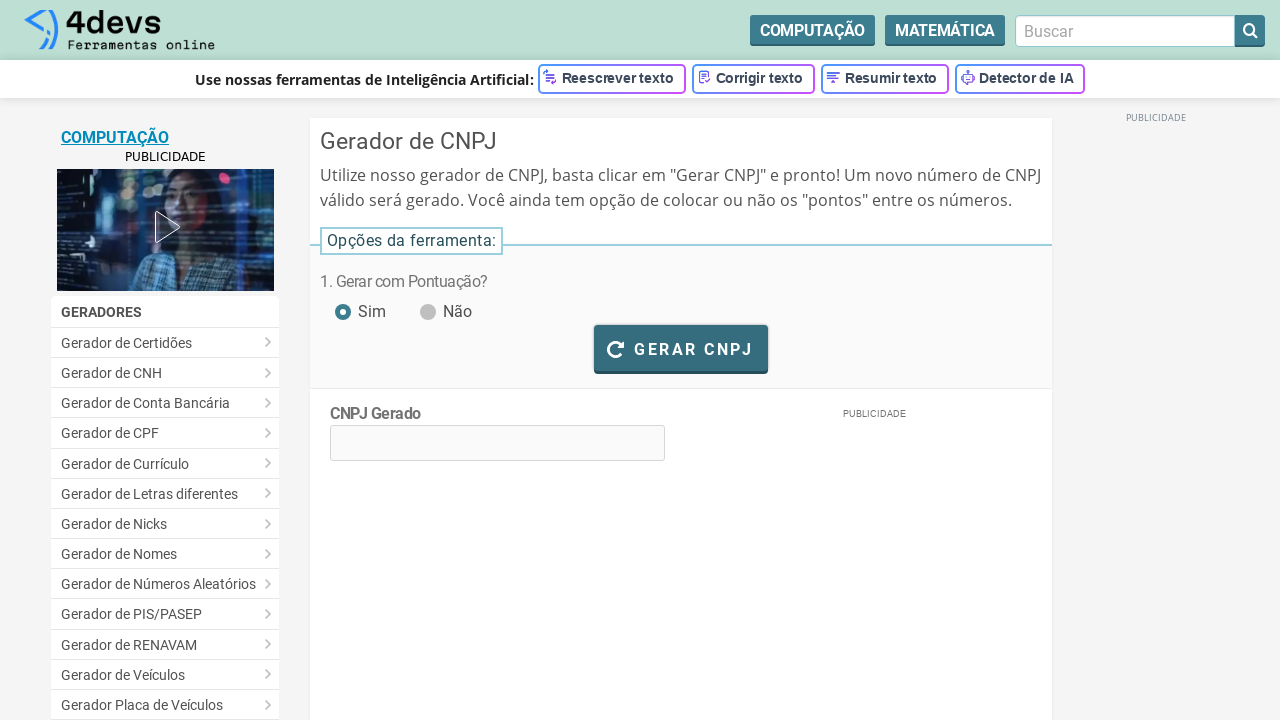

Clicked 'no punctuation' radio button to disable CNPJ mask at (426, 301) on #pontuacao_nao
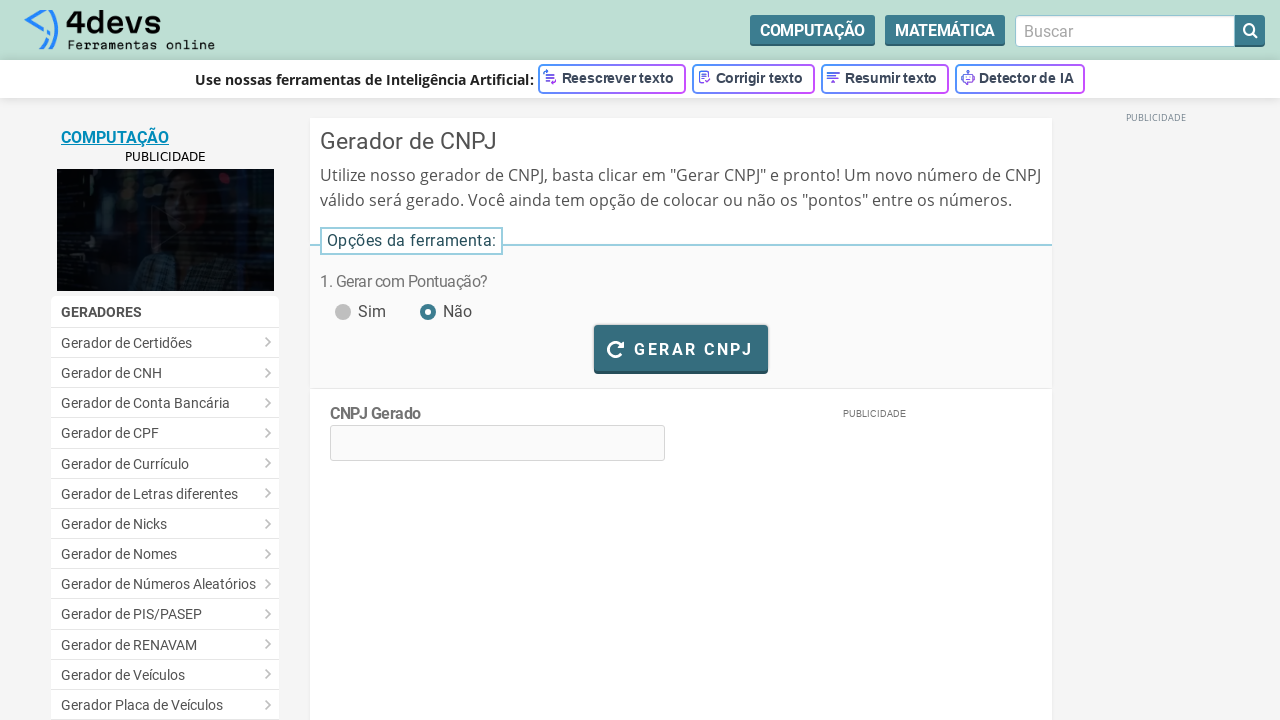

Clicked generate CNPJ button at (681, 348) on #bt_gerar_cnpj
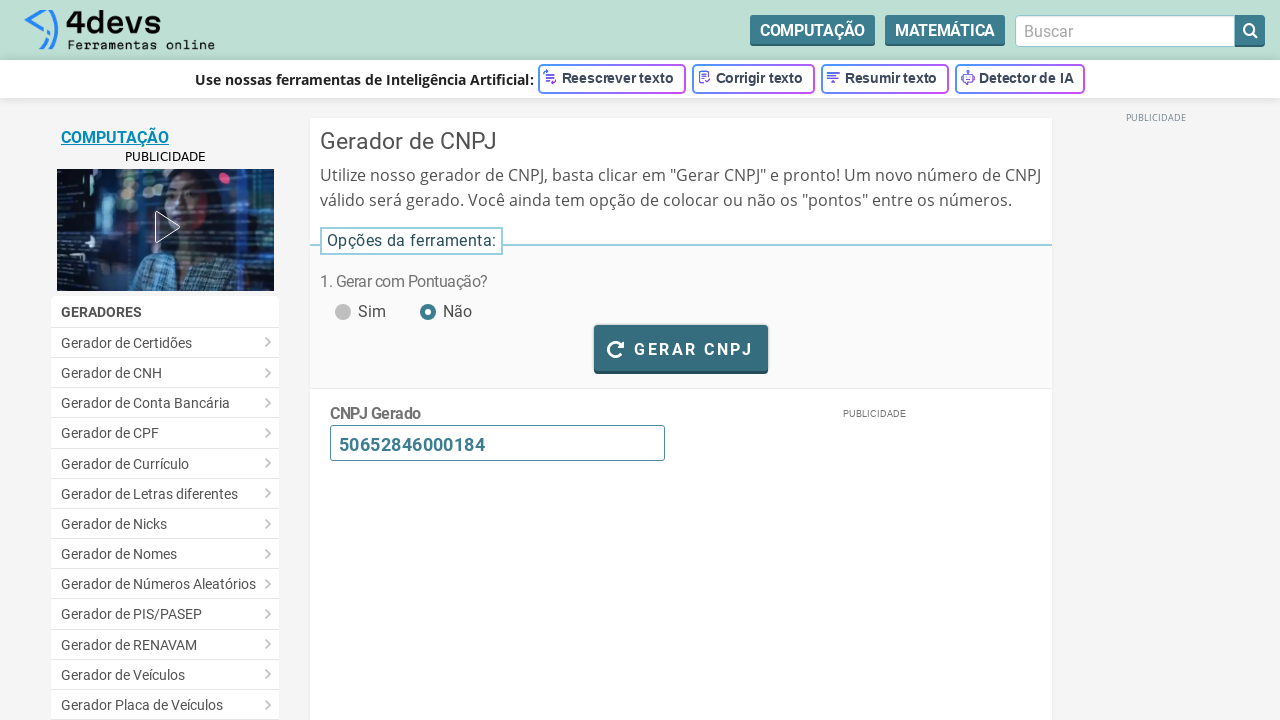

Waited 5 seconds for CNPJ generation to complete
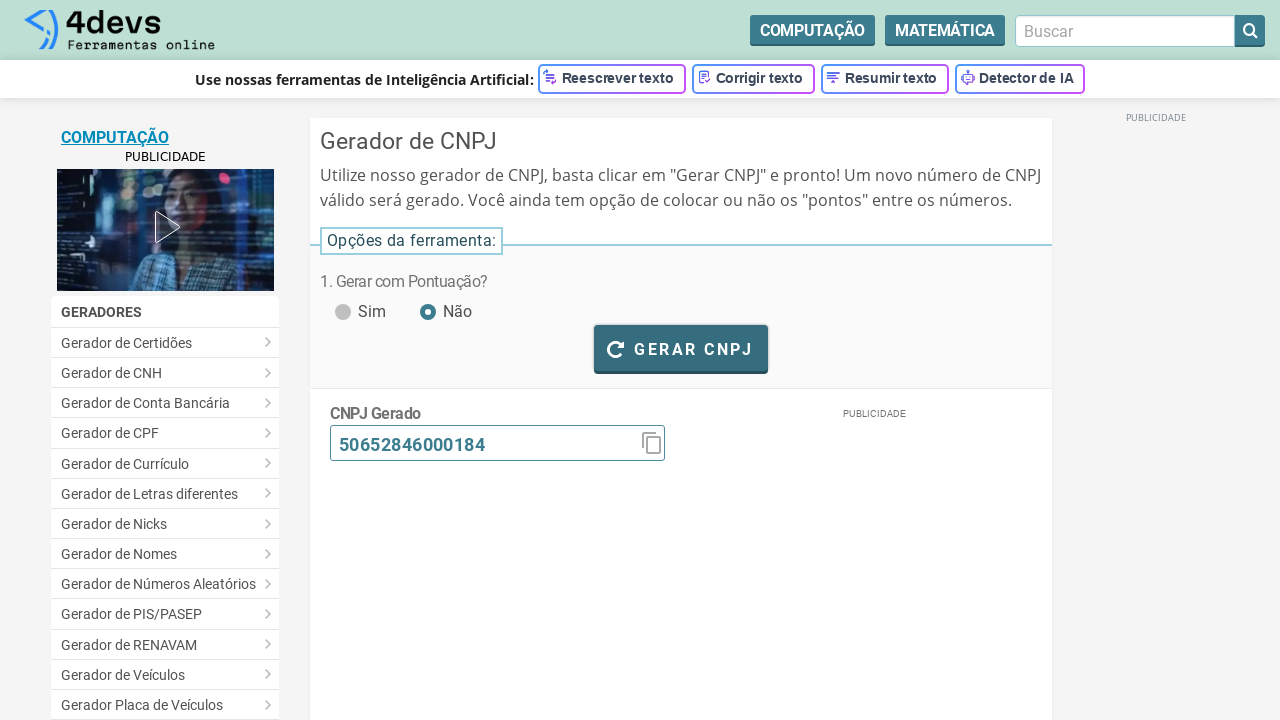

Verified CNPJ output element is visible and loaded
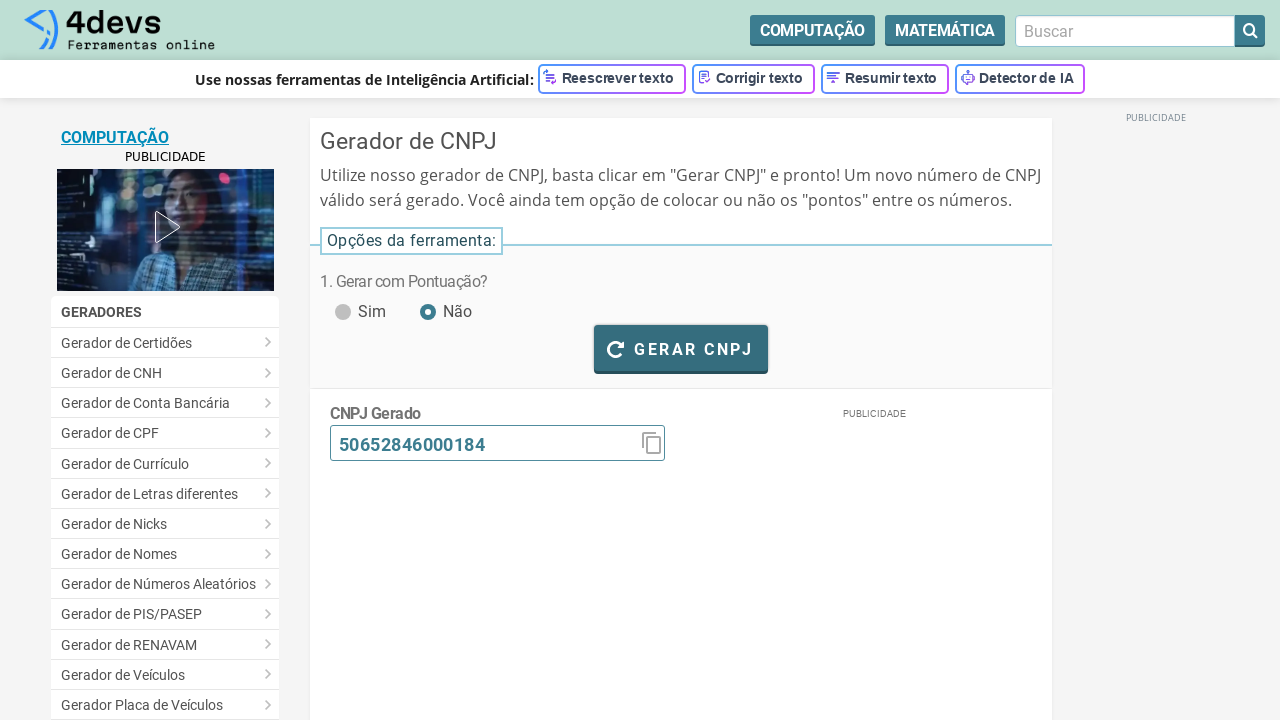

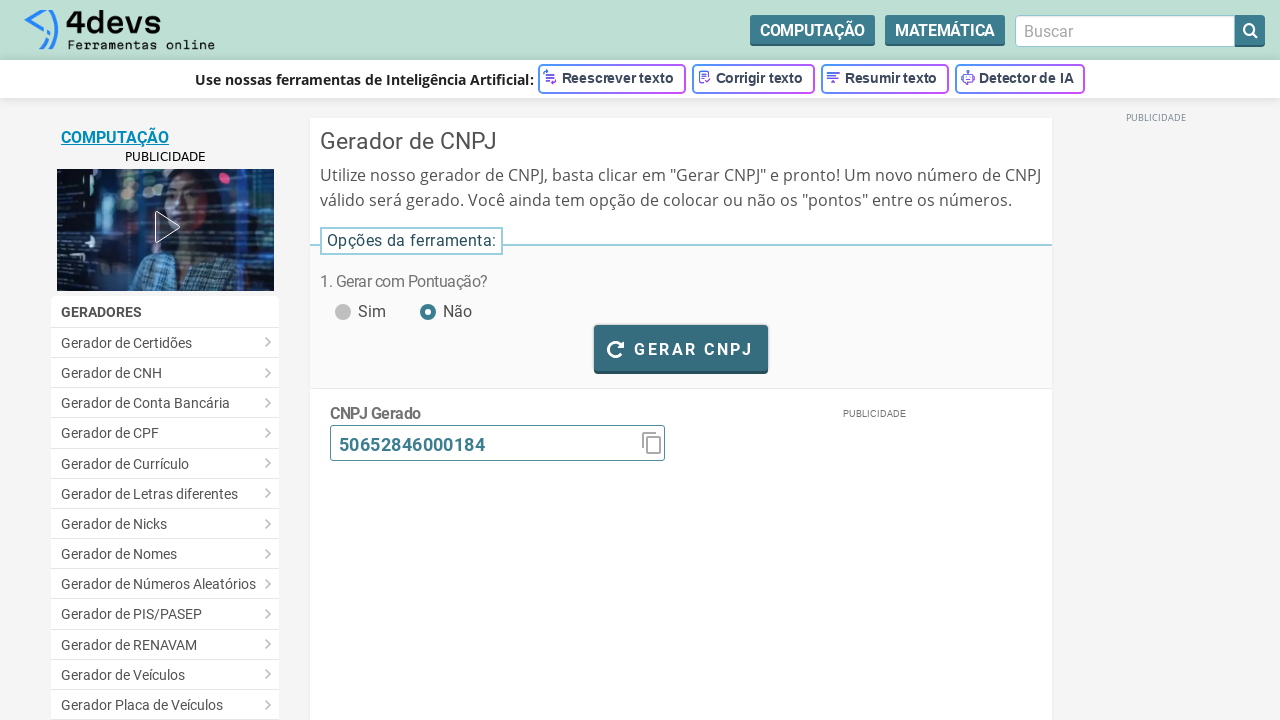